Tests dropdown menu functionality by left-clicking on a dropdown button and verifying the dropdown items appear

Starting URL: https://bonigarcia.dev/selenium-webdriver-java/dropdown-menu.html

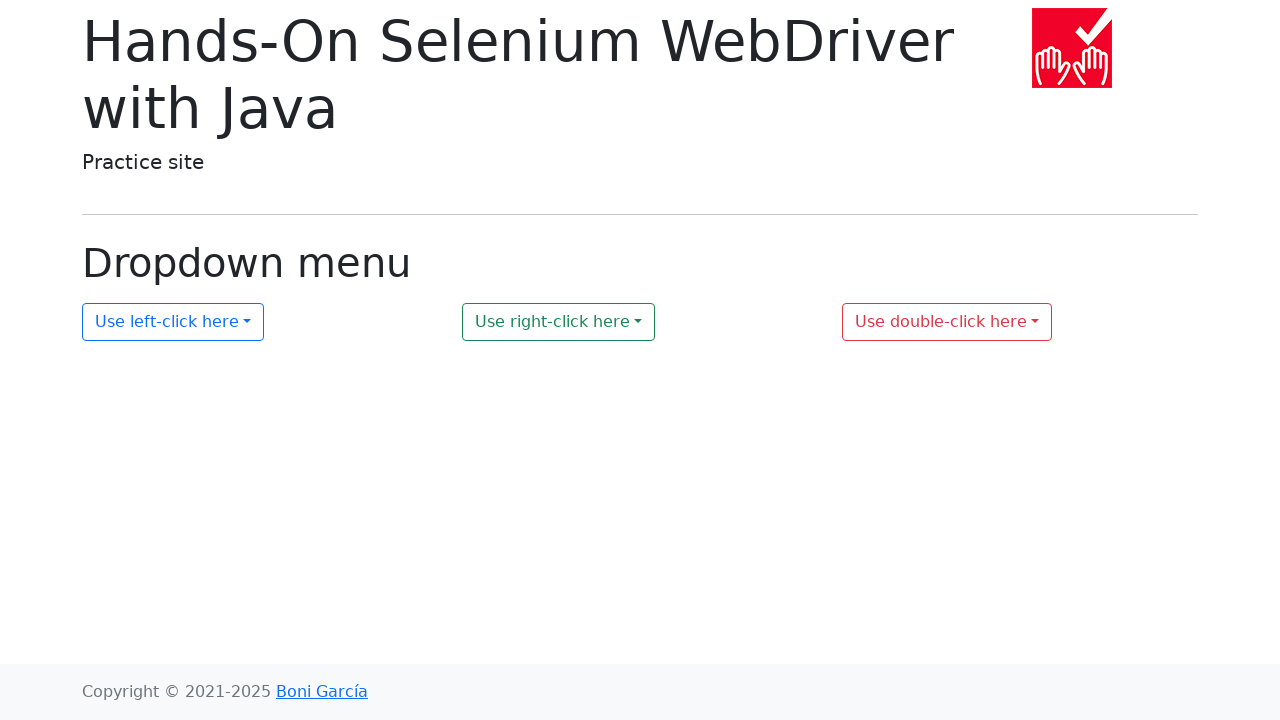

Clicked dropdown button #my-dropdown-1 to open menu at (173, 322) on #my-dropdown-1
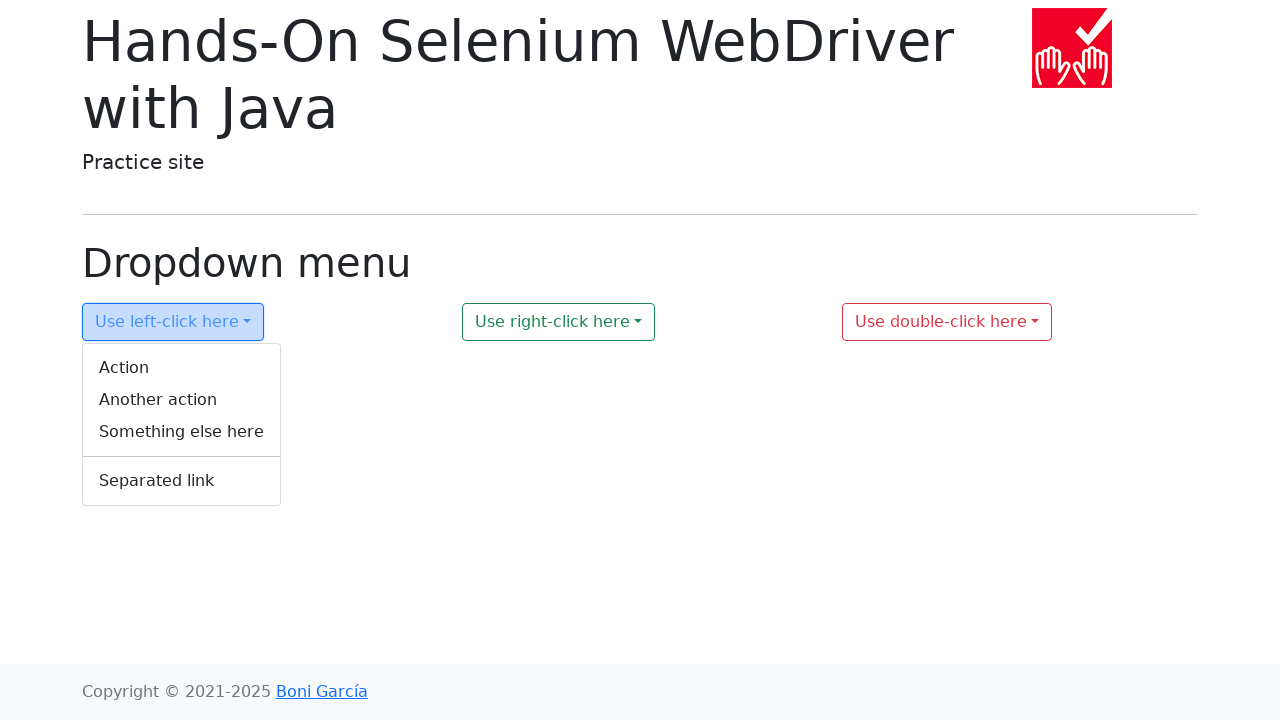

Dropdown menu appeared and became visible
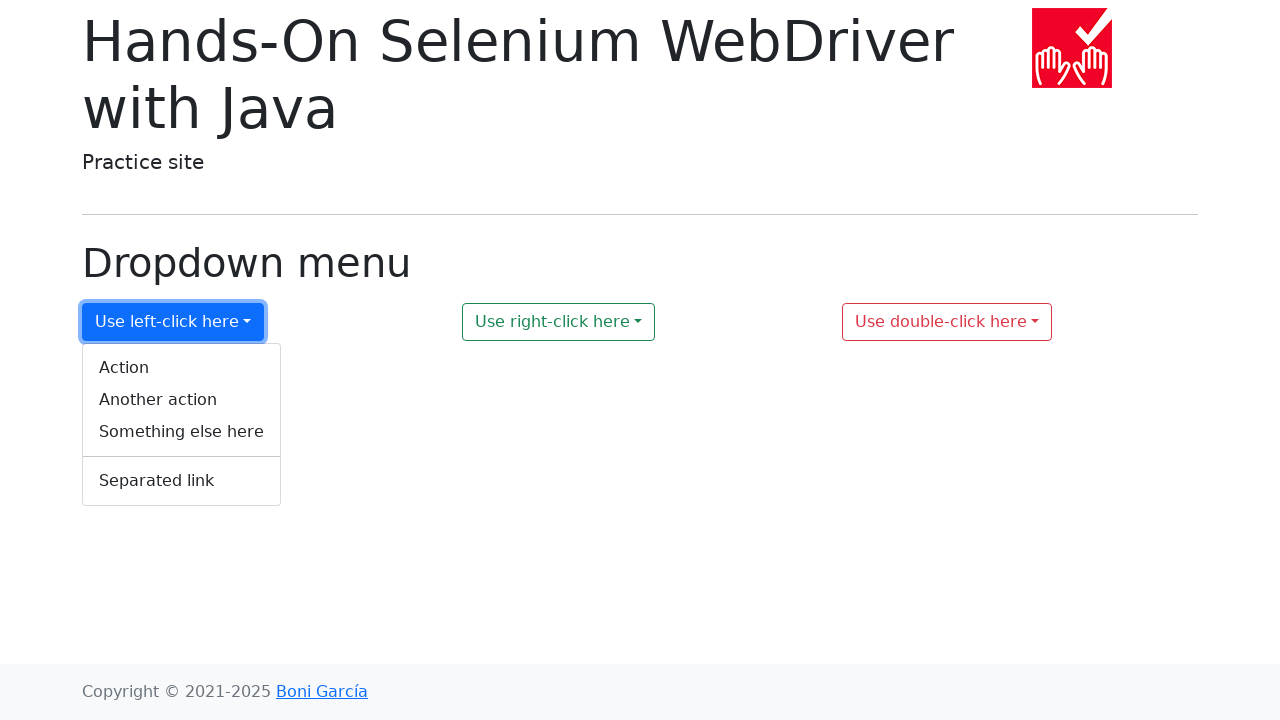

Retrieved all dropdown menu items
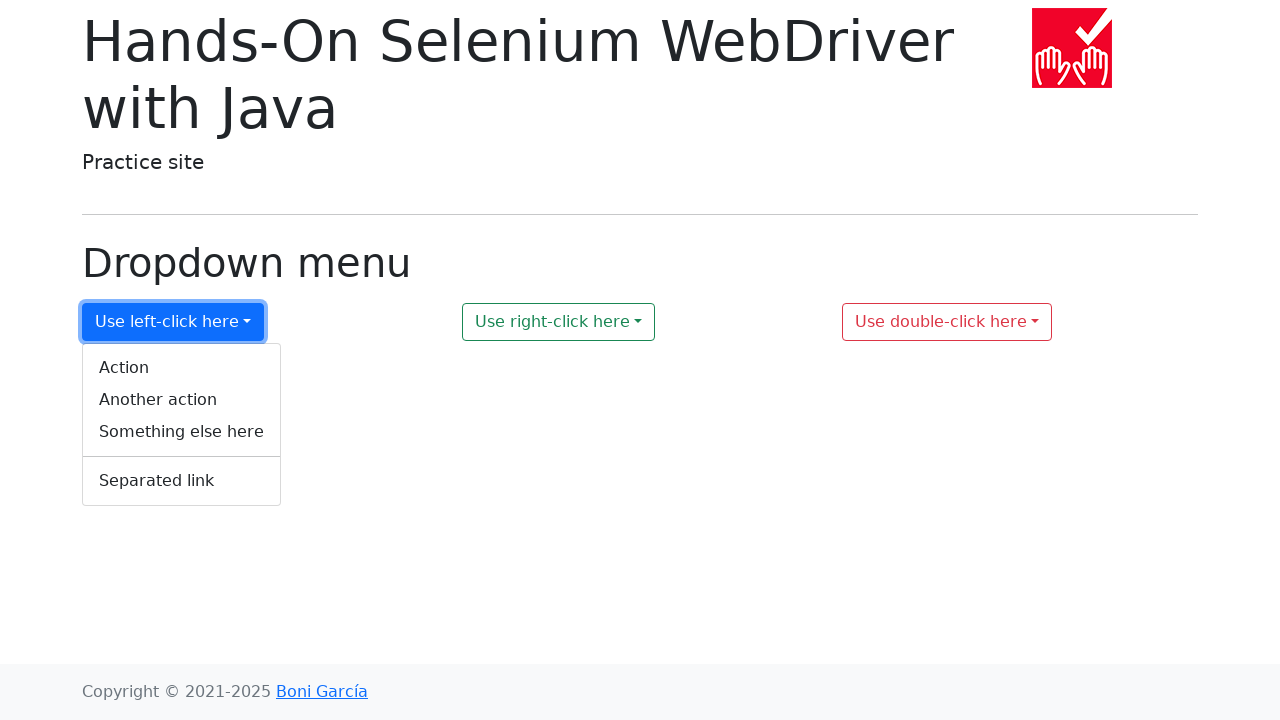

Verified dropdown item 'Action' is in expected list
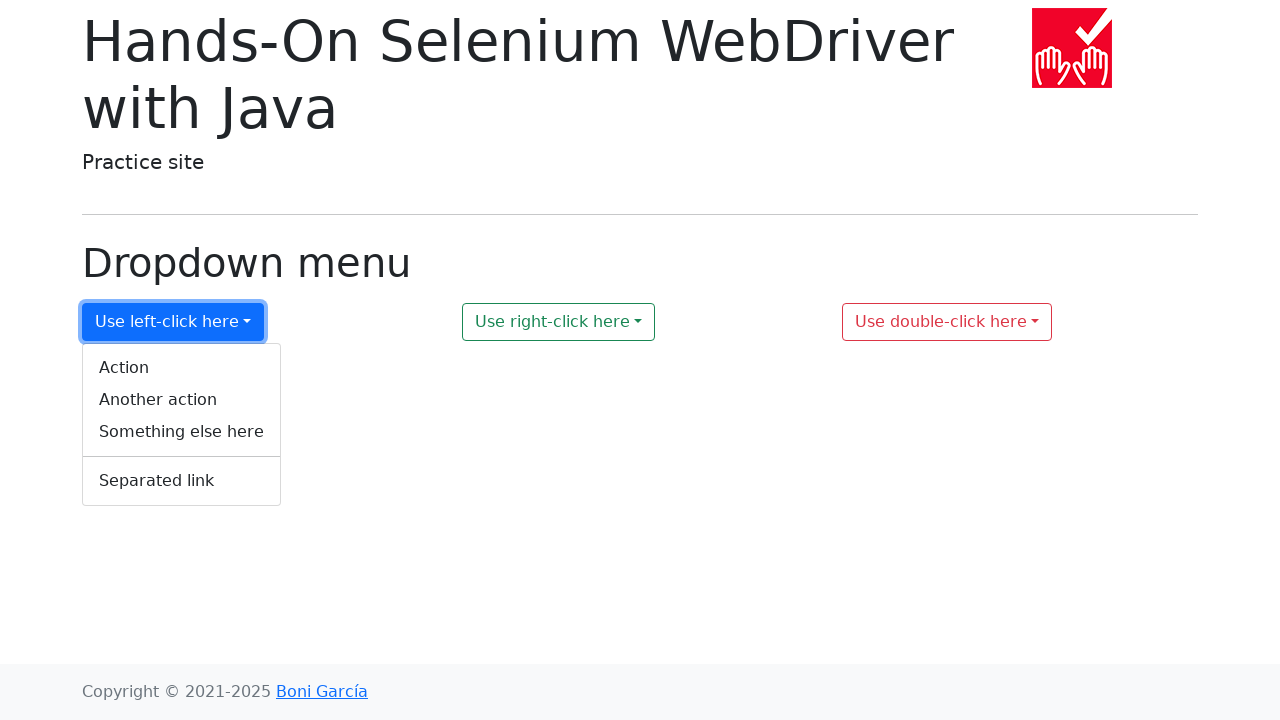

Verified dropdown item 'Another action' is in expected list
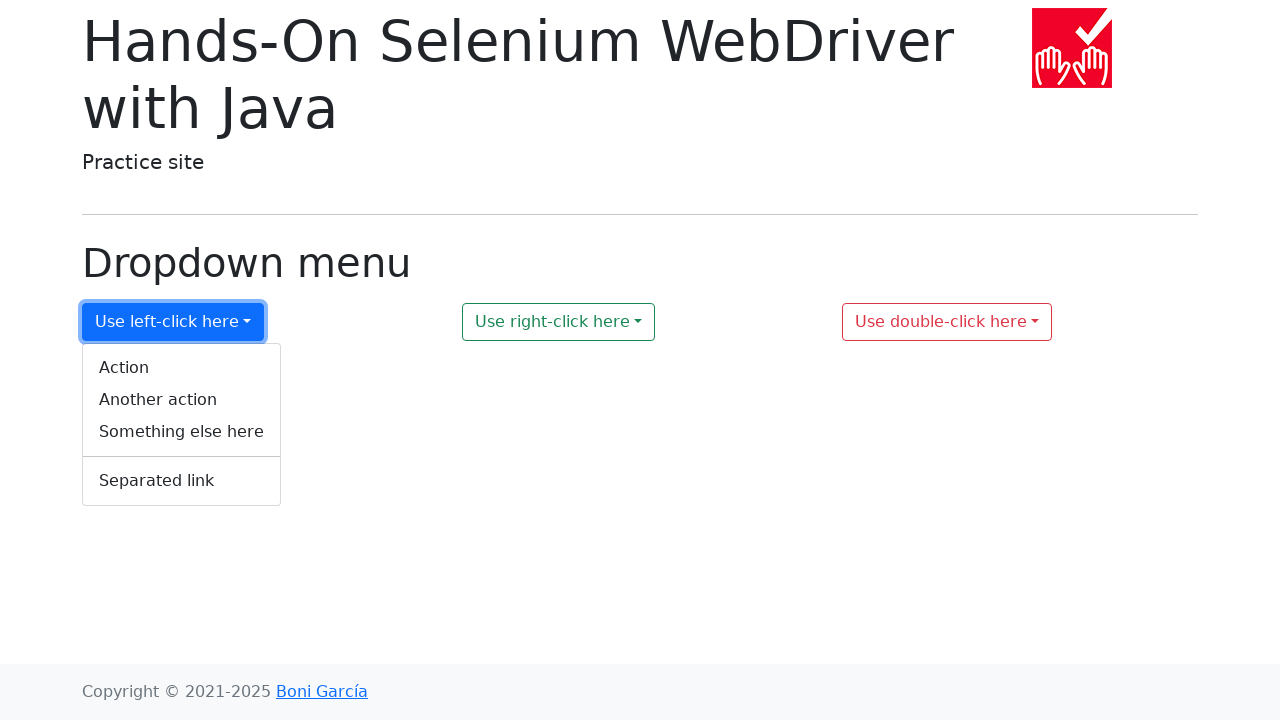

Verified dropdown item 'Something else here' is in expected list
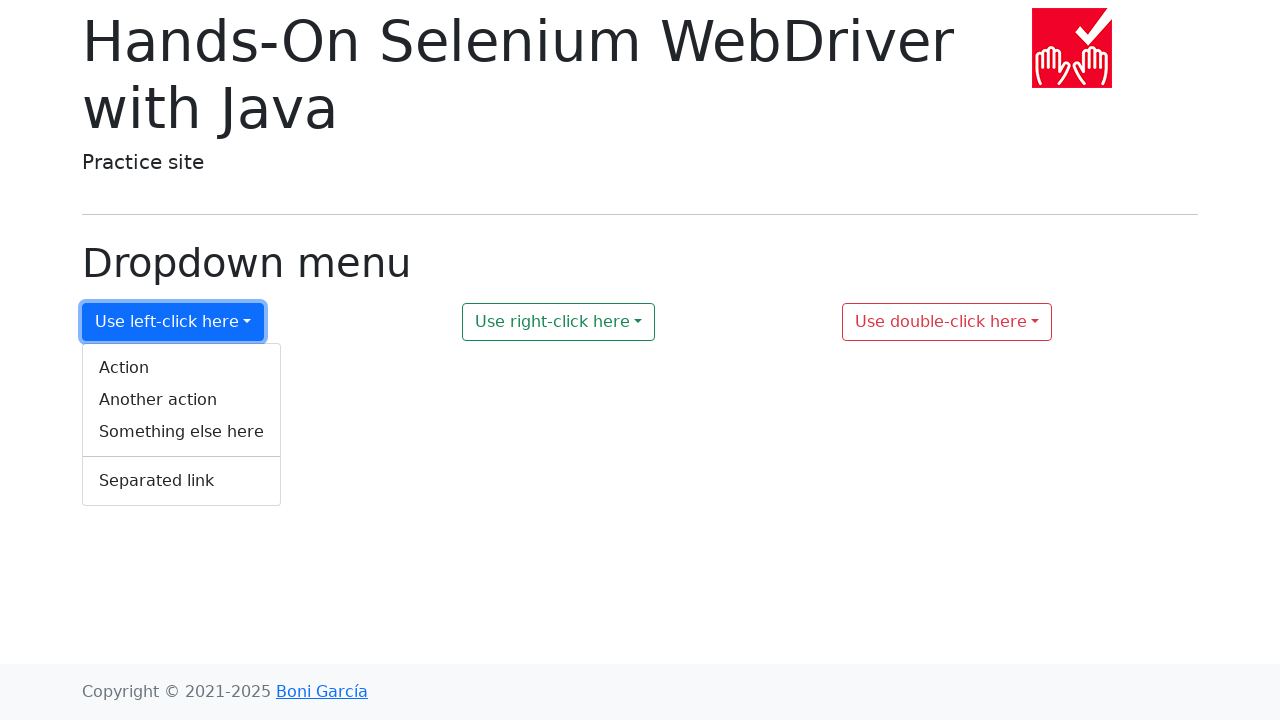

Verified dropdown item 'Separated link' is in expected list
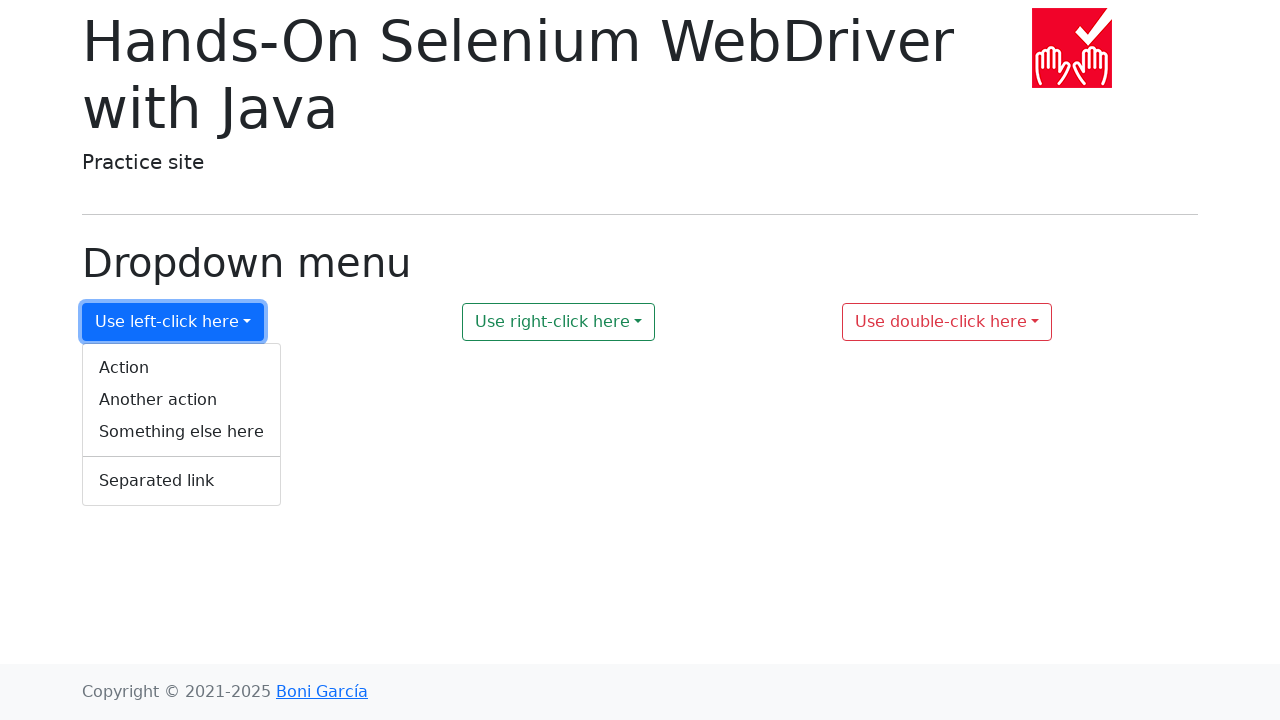

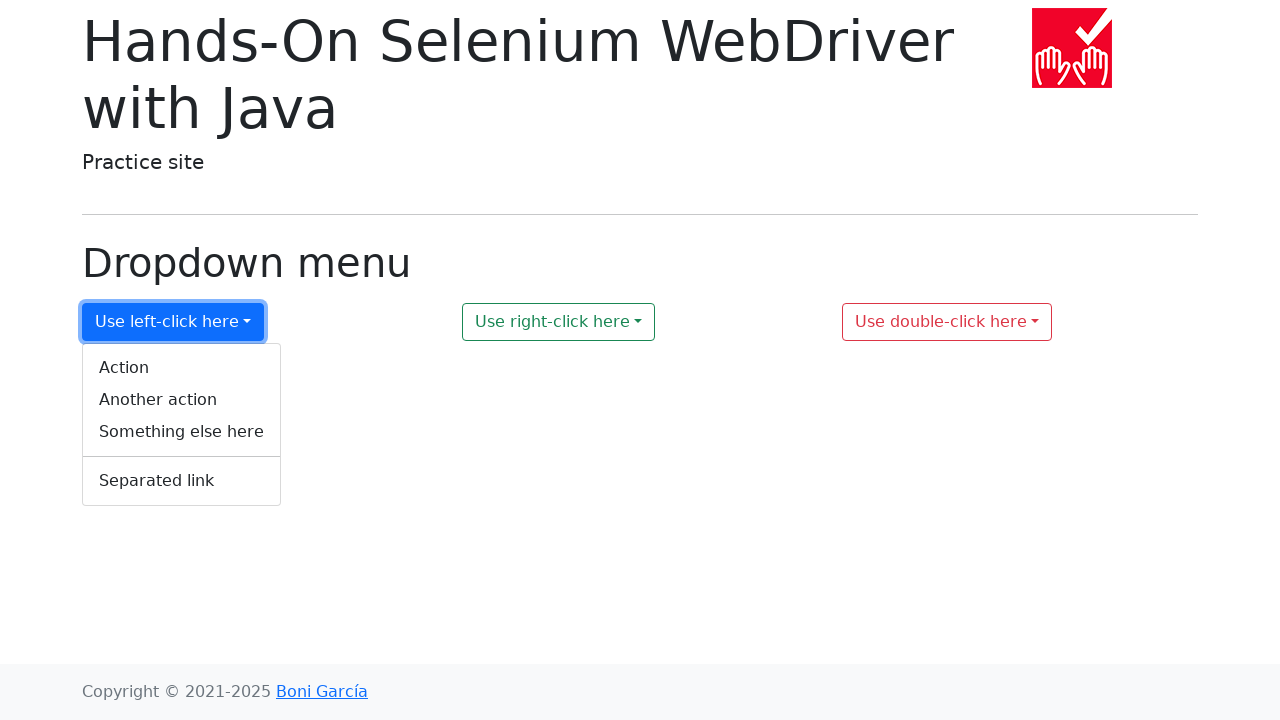